Tests filtering to display only completed items

Starting URL: https://demo.playwright.dev/todomvc

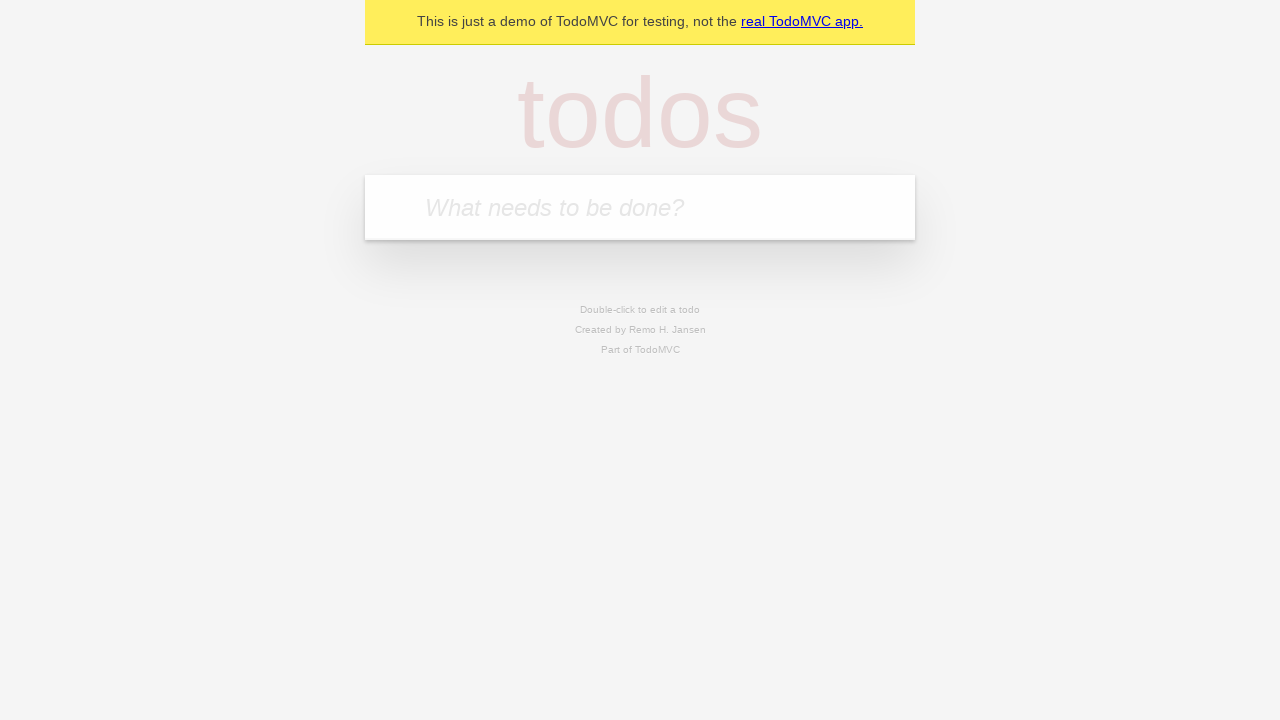

Filled new todo field with 'buy some cheese' on .new-todo
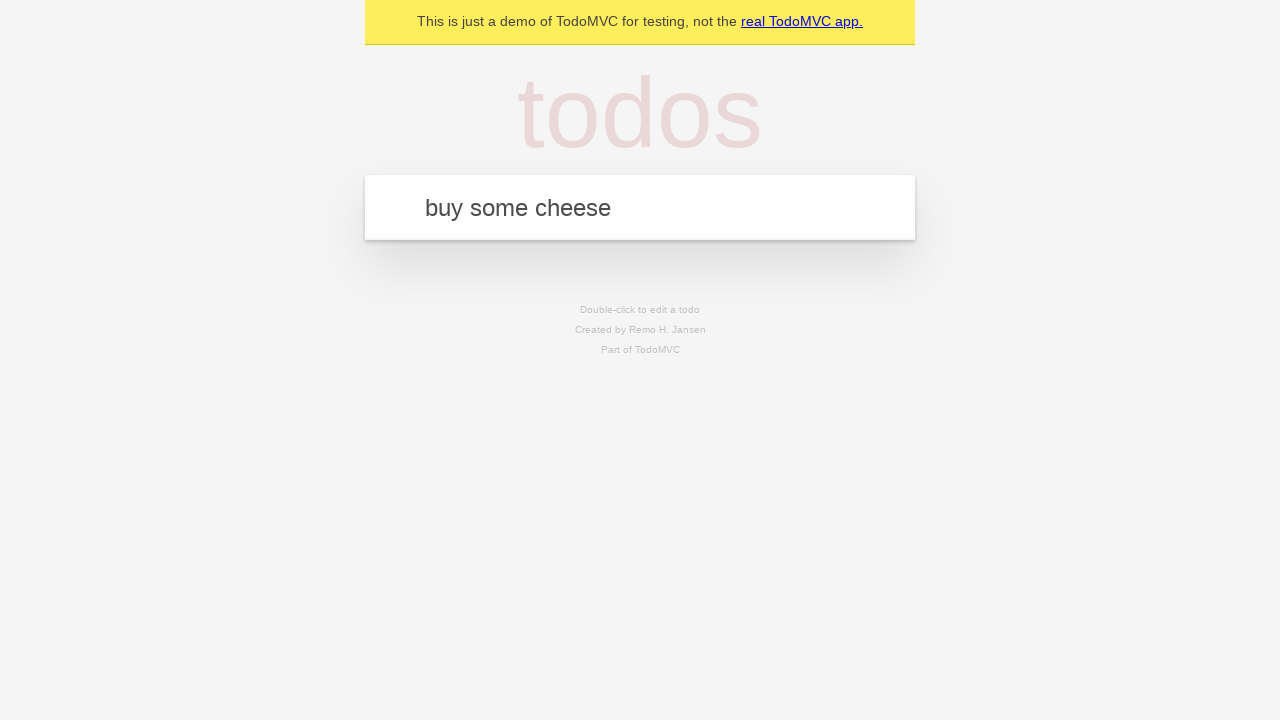

Pressed Enter to add first todo item on .new-todo
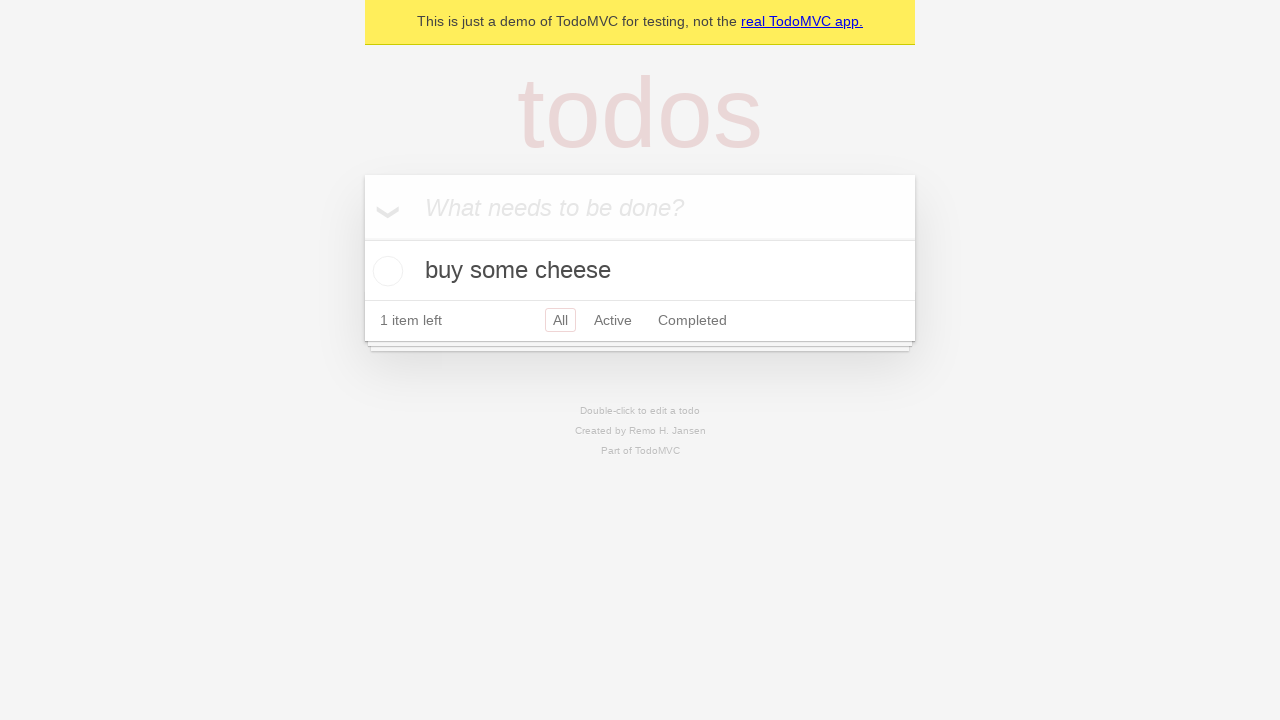

Filled new todo field with 'feed the cat' on .new-todo
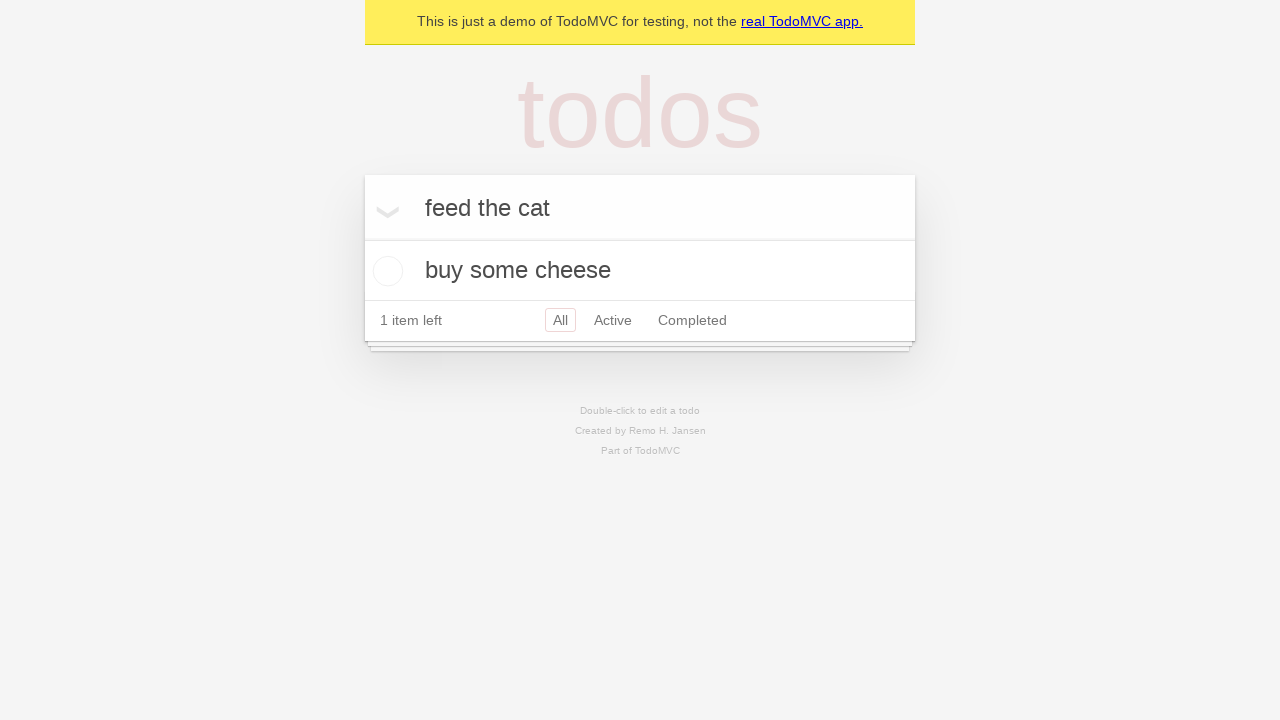

Pressed Enter to add second todo item on .new-todo
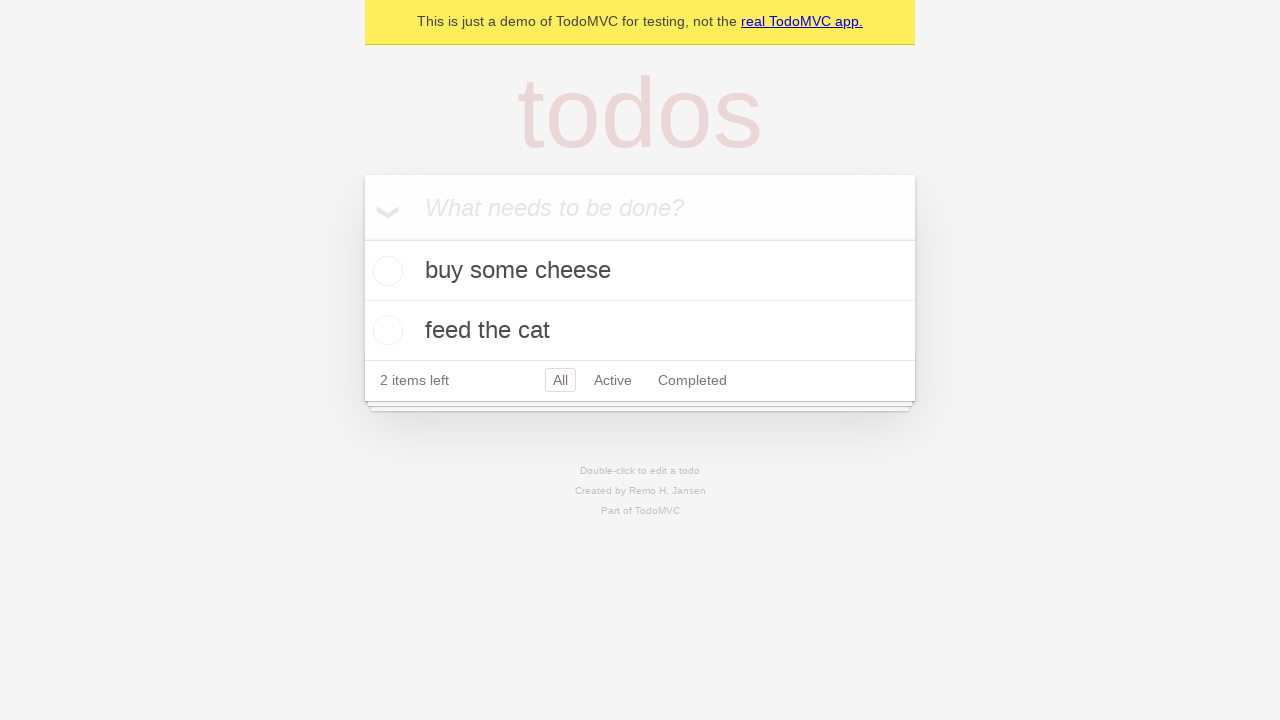

Filled new todo field with 'book a doctors appointment' on .new-todo
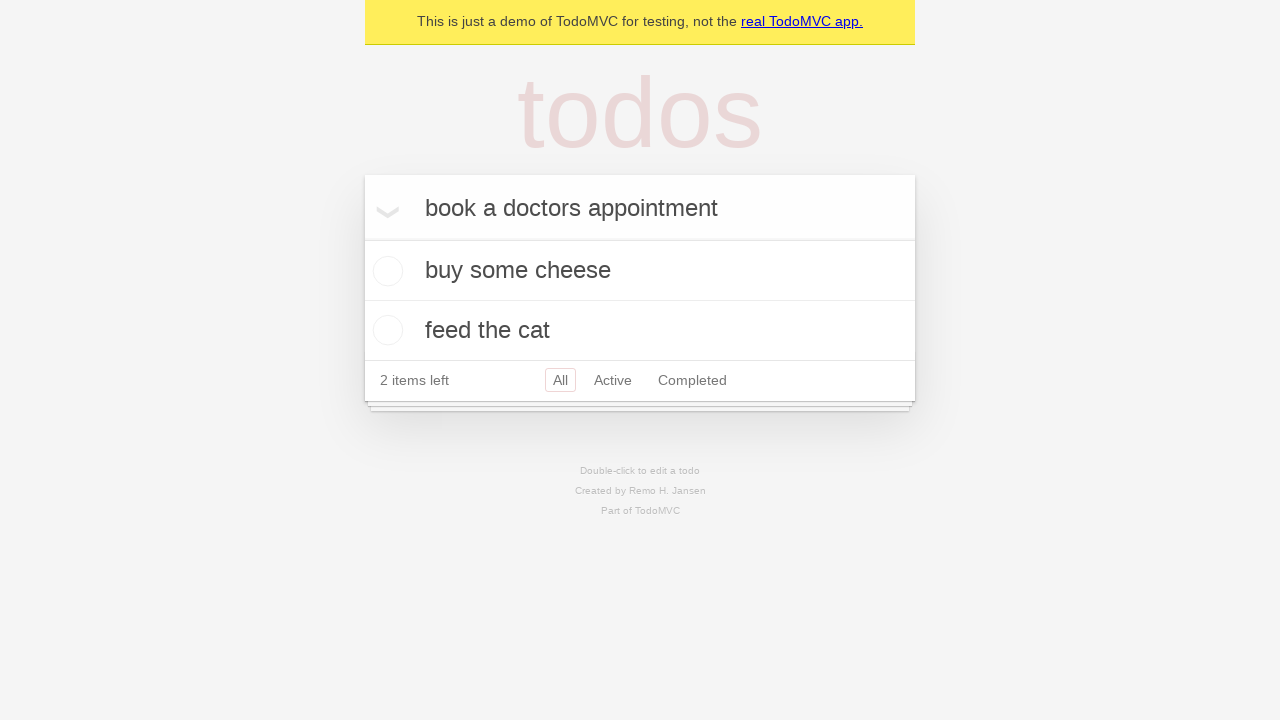

Pressed Enter to add third todo item on .new-todo
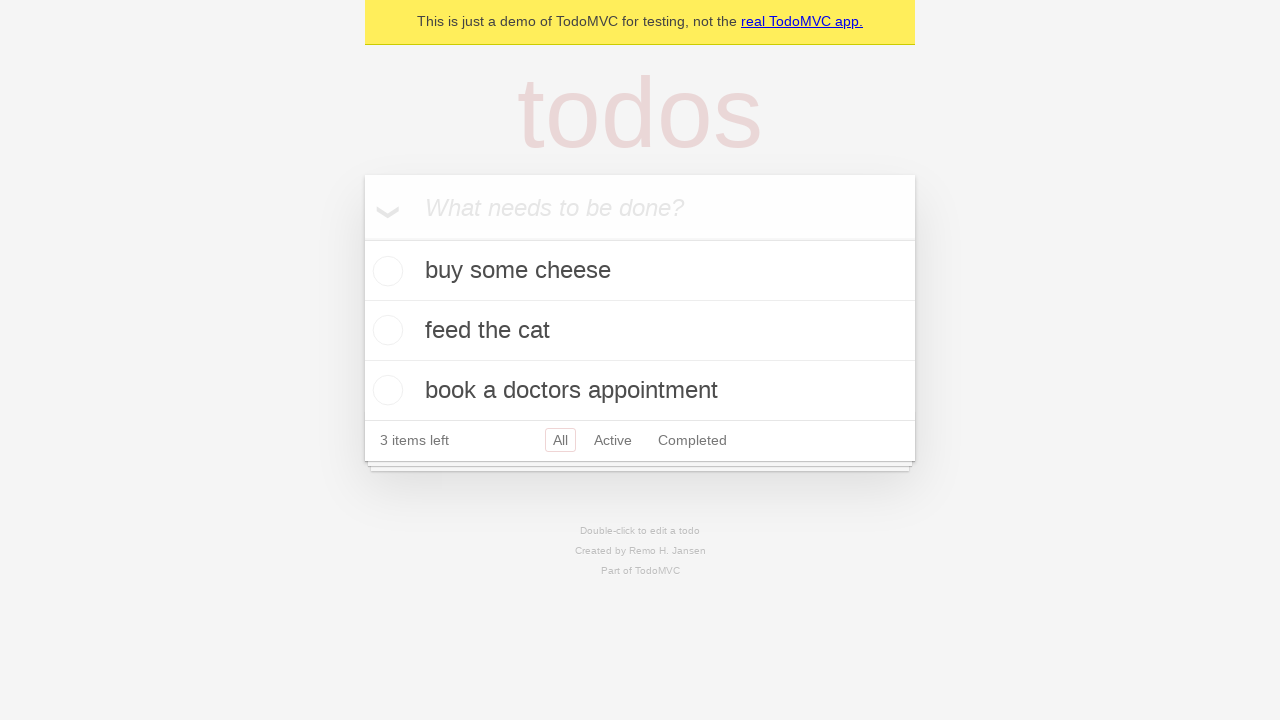

Waited for all three todo items to be added to the list
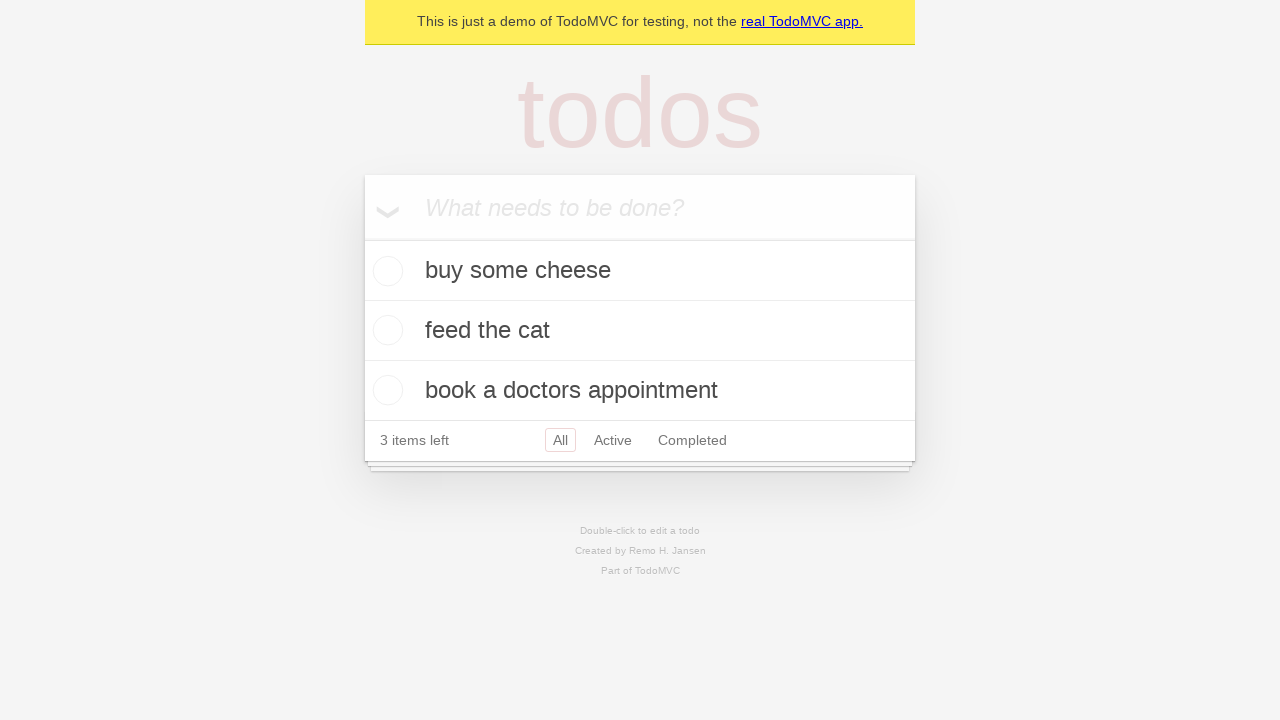

Checked the second todo item as completed at (385, 330) on .todo-list li .toggle >> nth=1
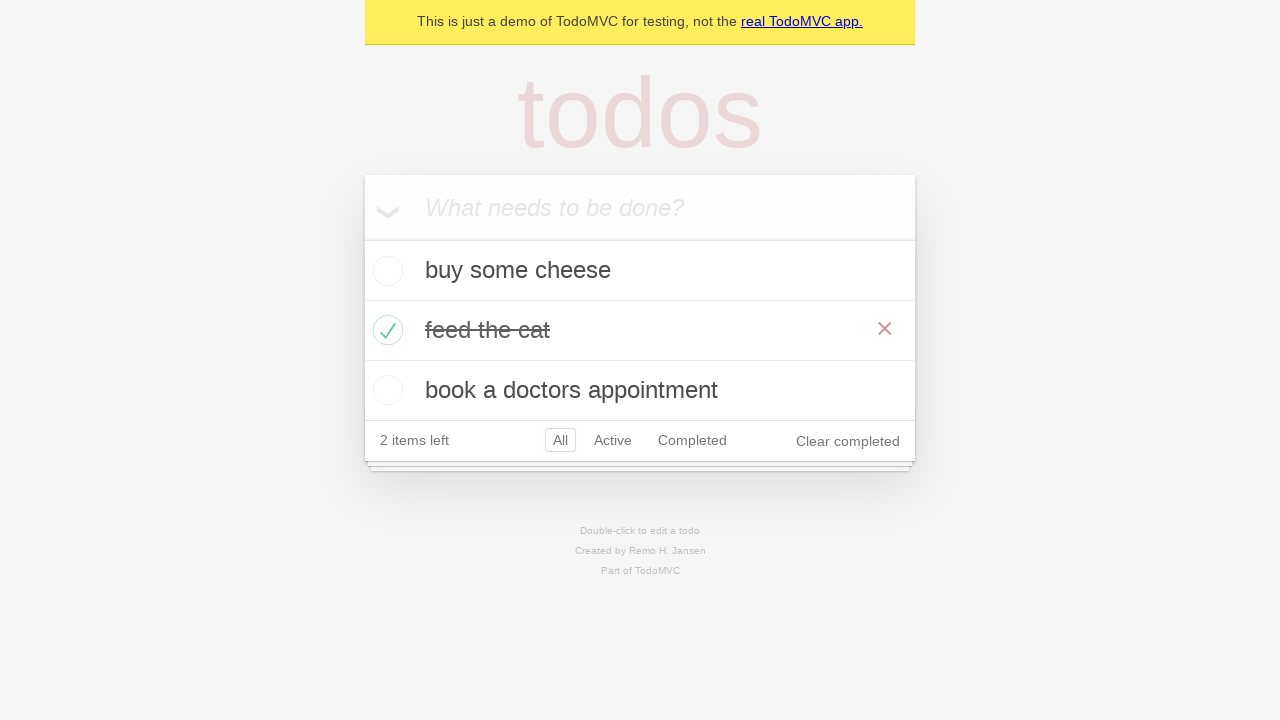

Clicked the Completed filter to display only completed items at (692, 440) on .filters >> text=Completed
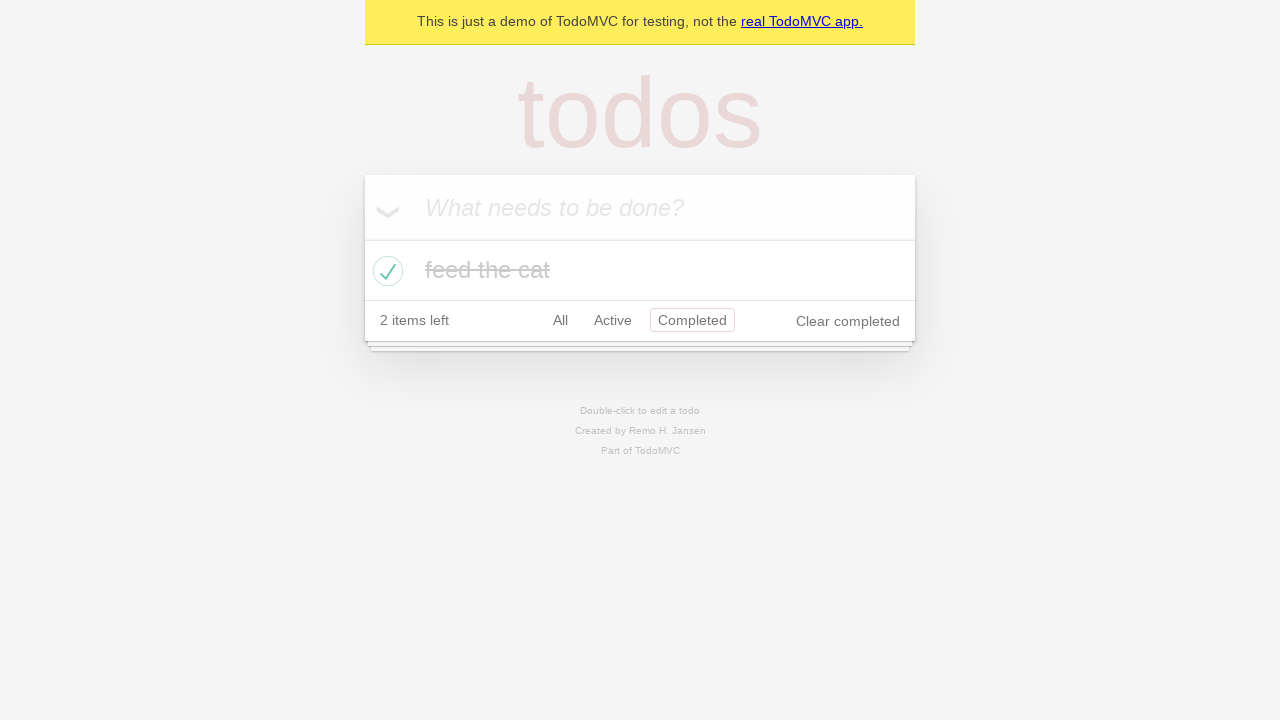

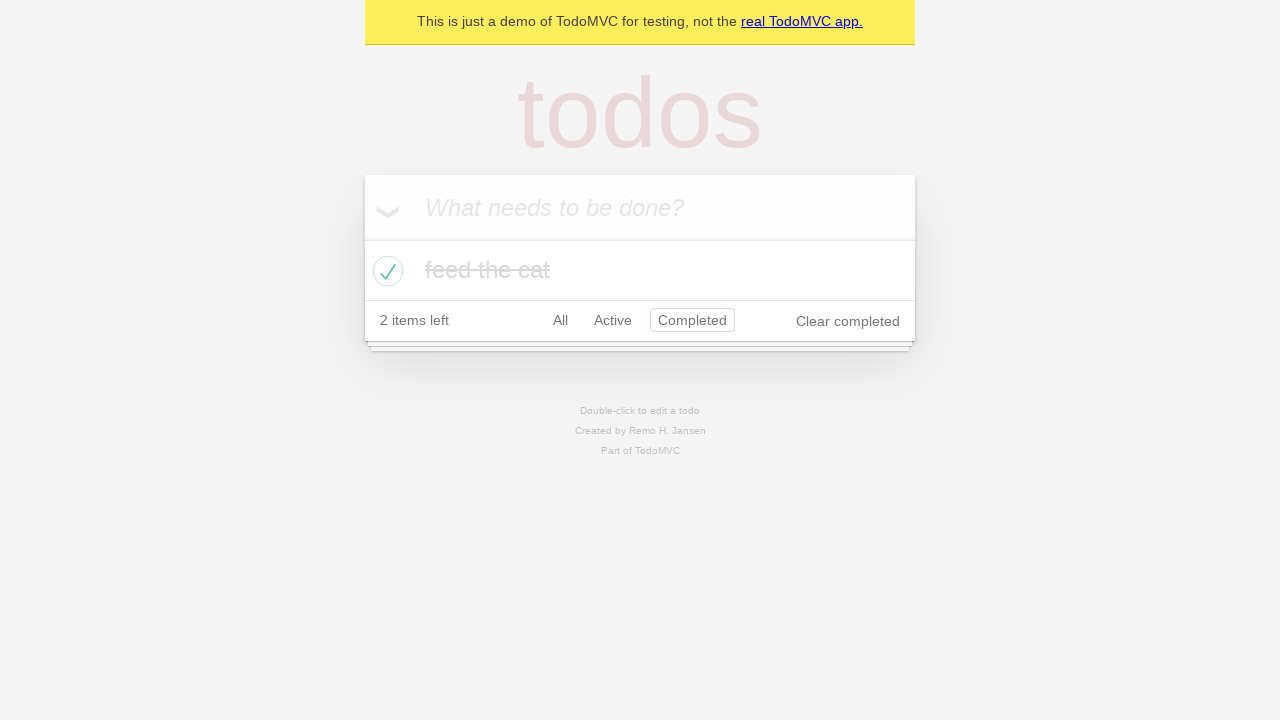